Tests dynamic loading functionality with extended wait time by clicking Start button and waiting for the result text to appear

Starting URL: https://automationfc.github.io/dynamic-loading/

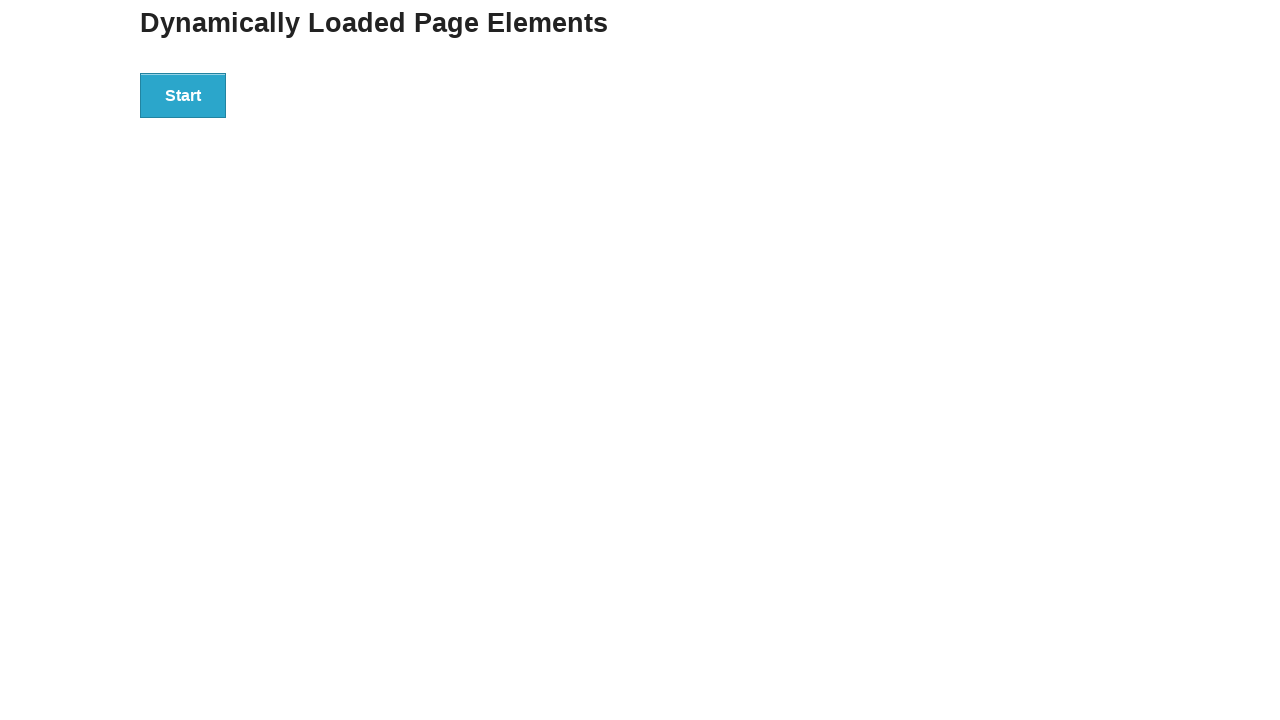

Clicked Start button to initiate dynamic loading at (183, 95) on xpath=//button[text()='Start']
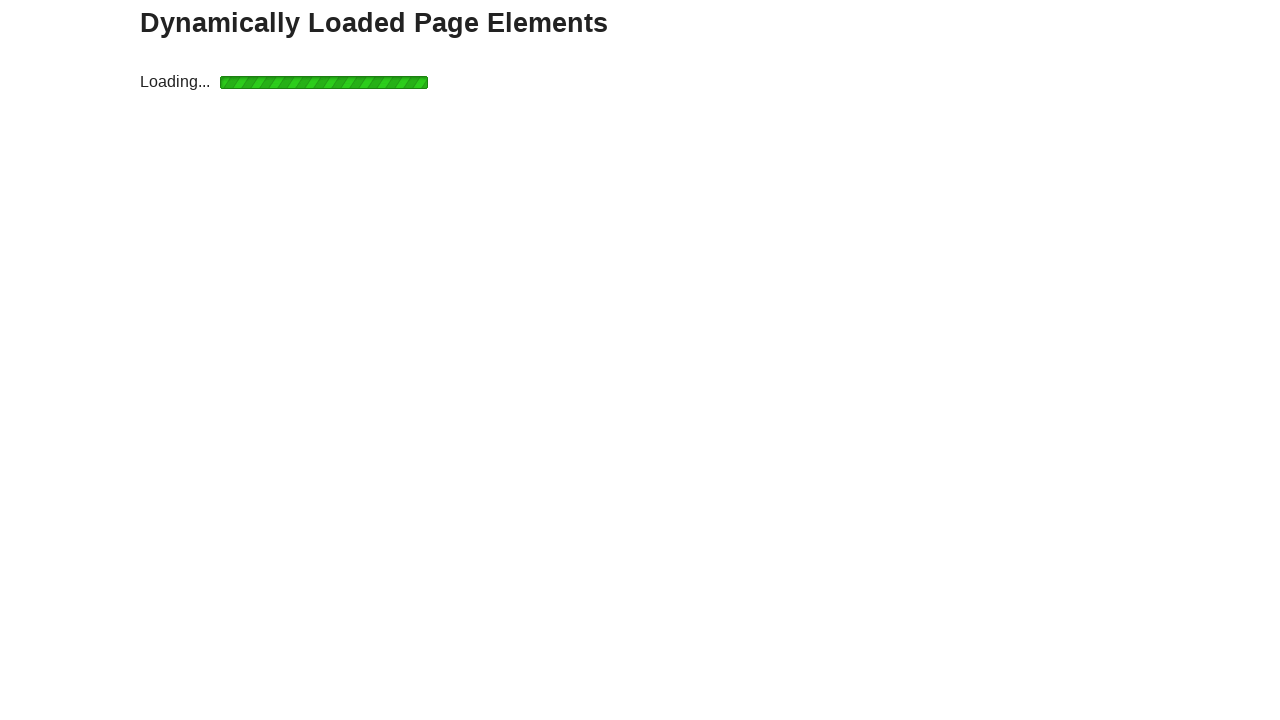

Result text appeared after extended wait time
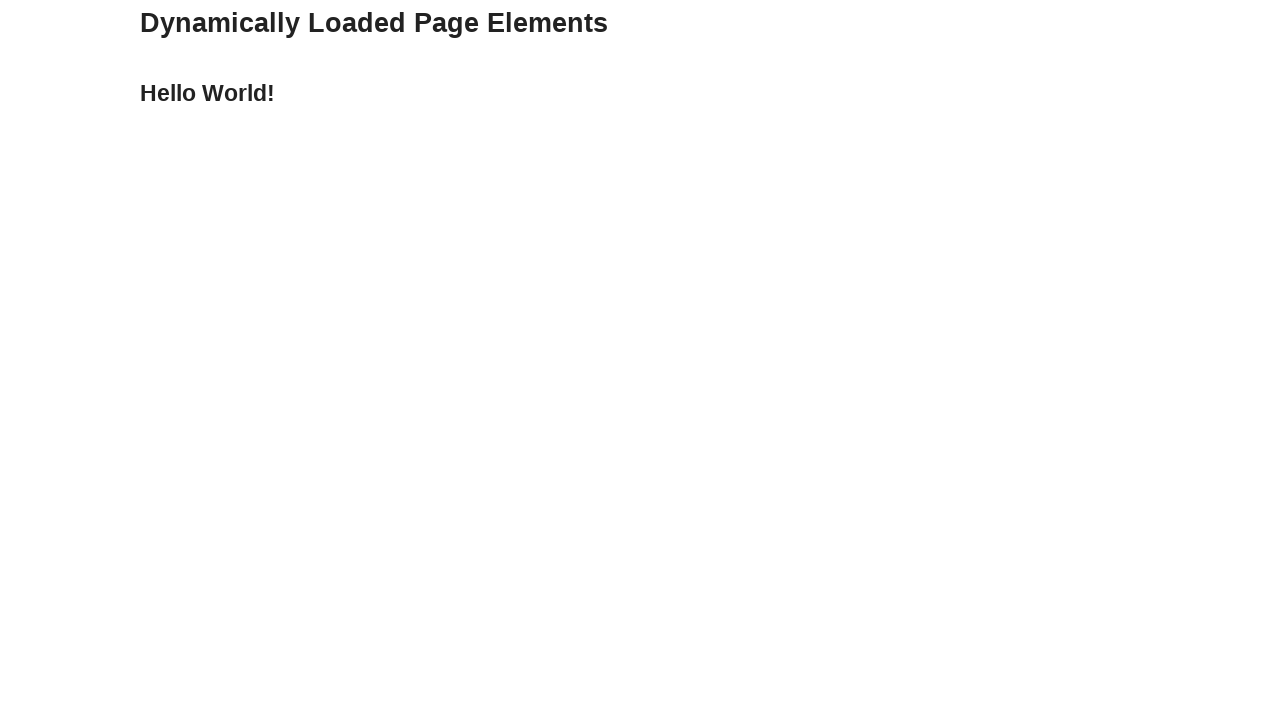

Verified result text content is 'Hello World!'
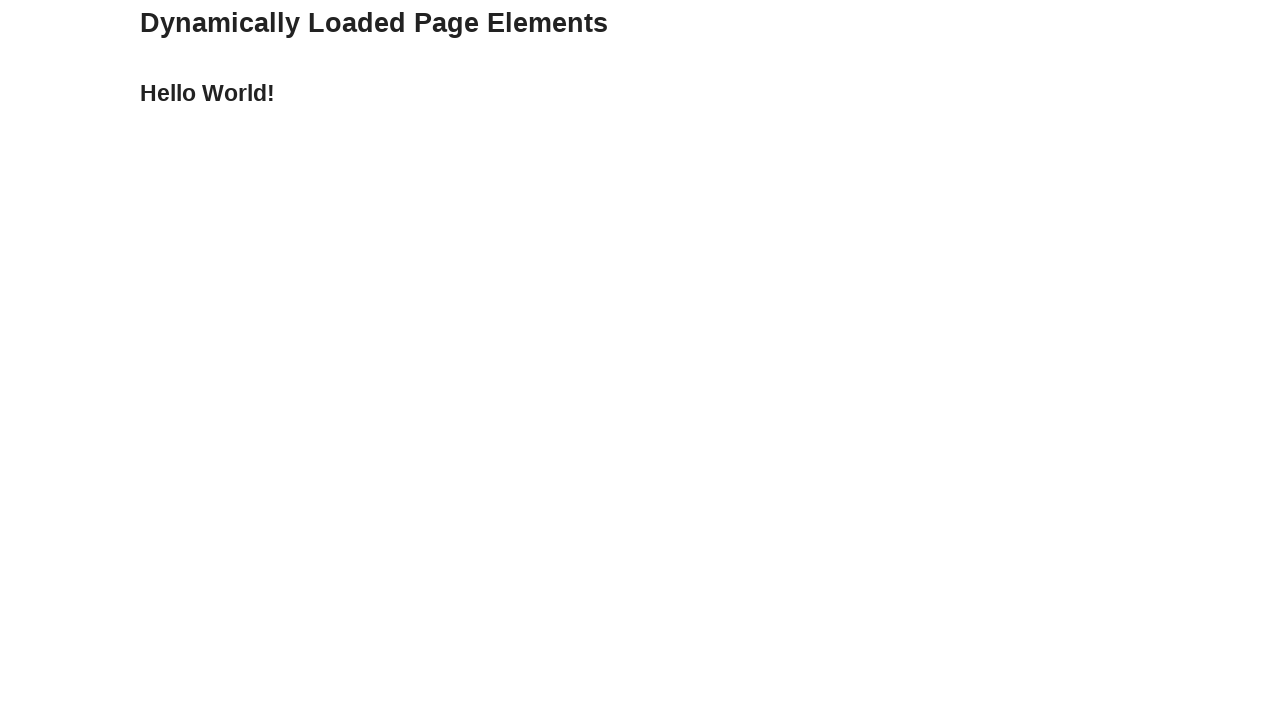

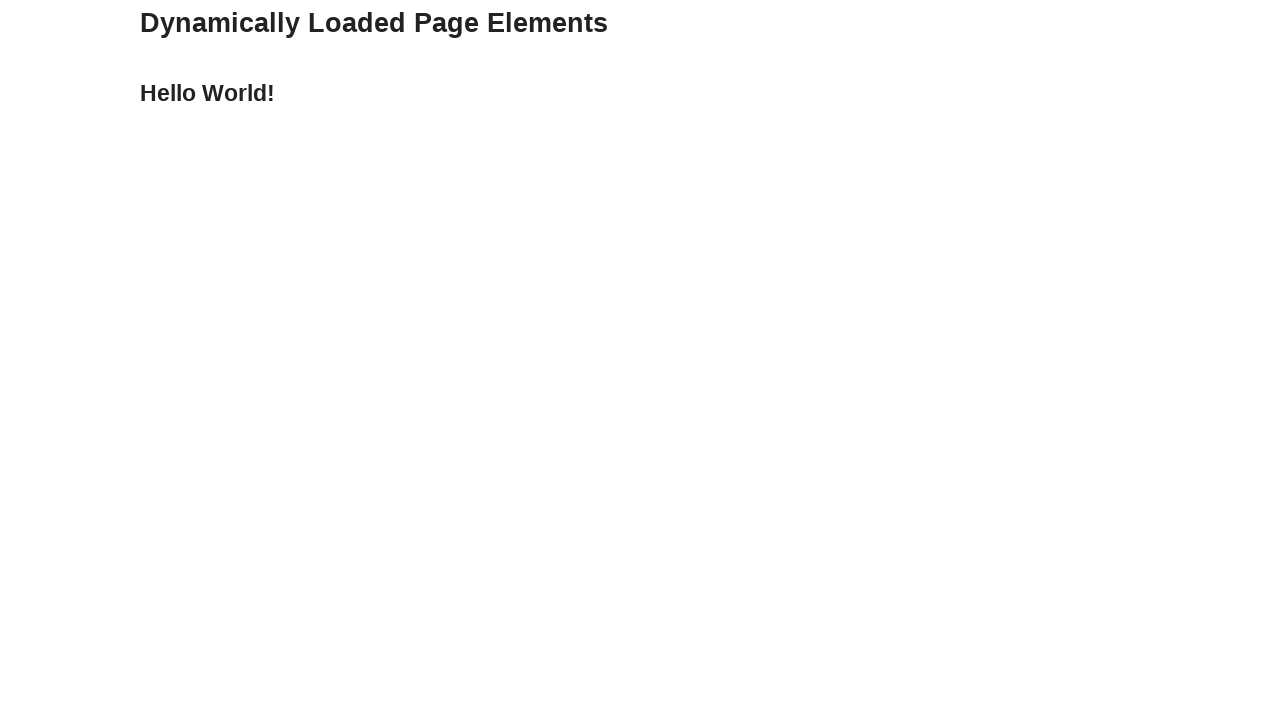